Navigates to the DemoQA automation practice form page and waits for the form elements to load. The original script had dropdown interaction code that was commented out.

Starting URL: https://demoqa.com/automation-practice-form/

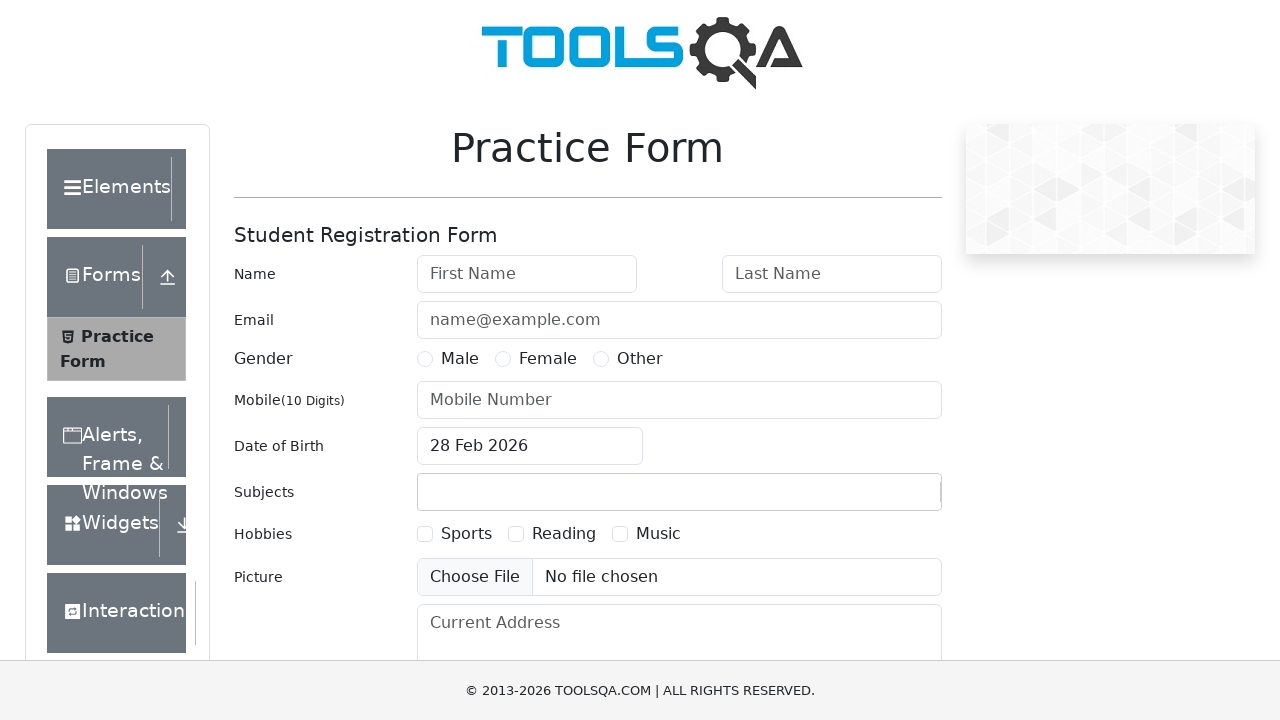

State dropdown selector loaded on DemoQA automation practice form
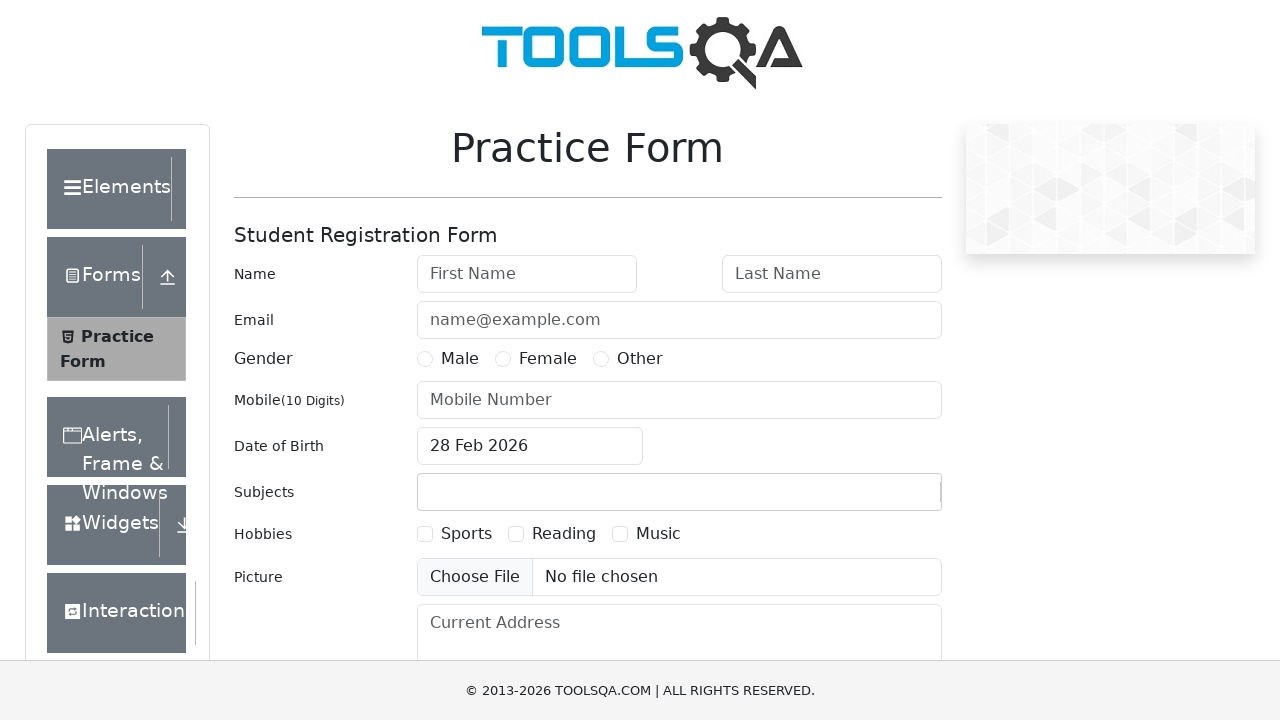

City dropdown selector loaded on DemoQA automation practice form
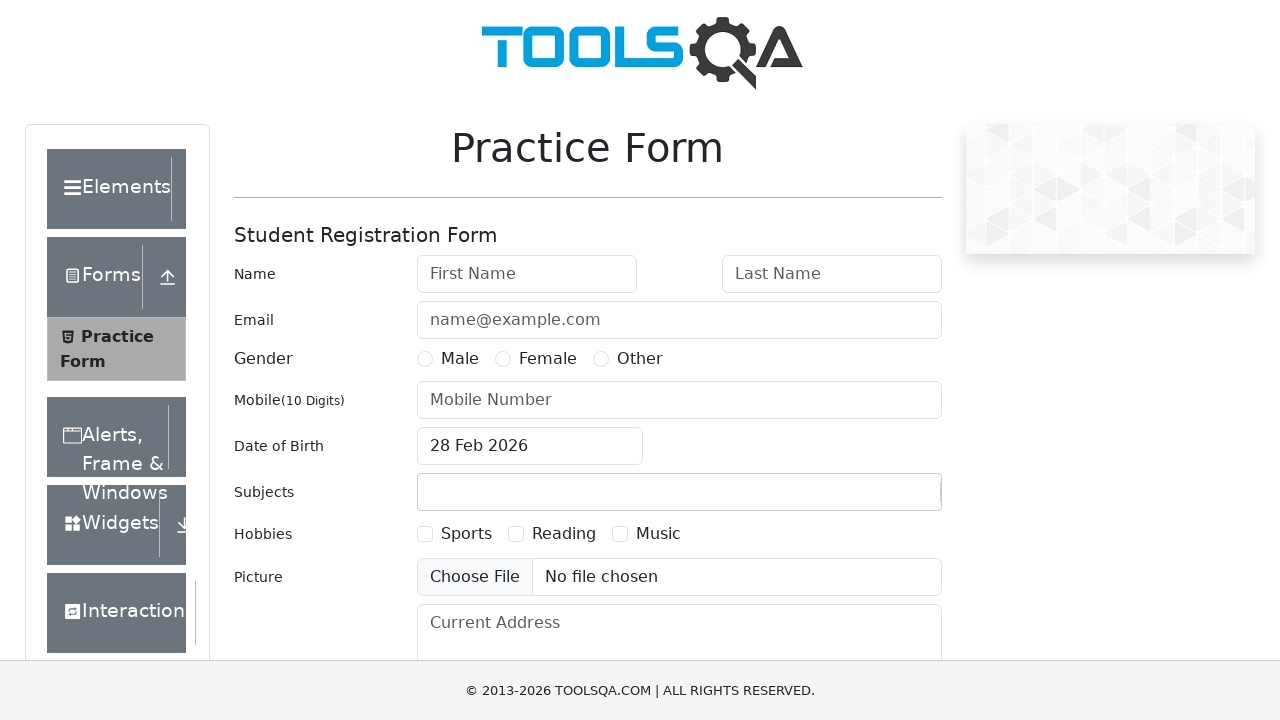

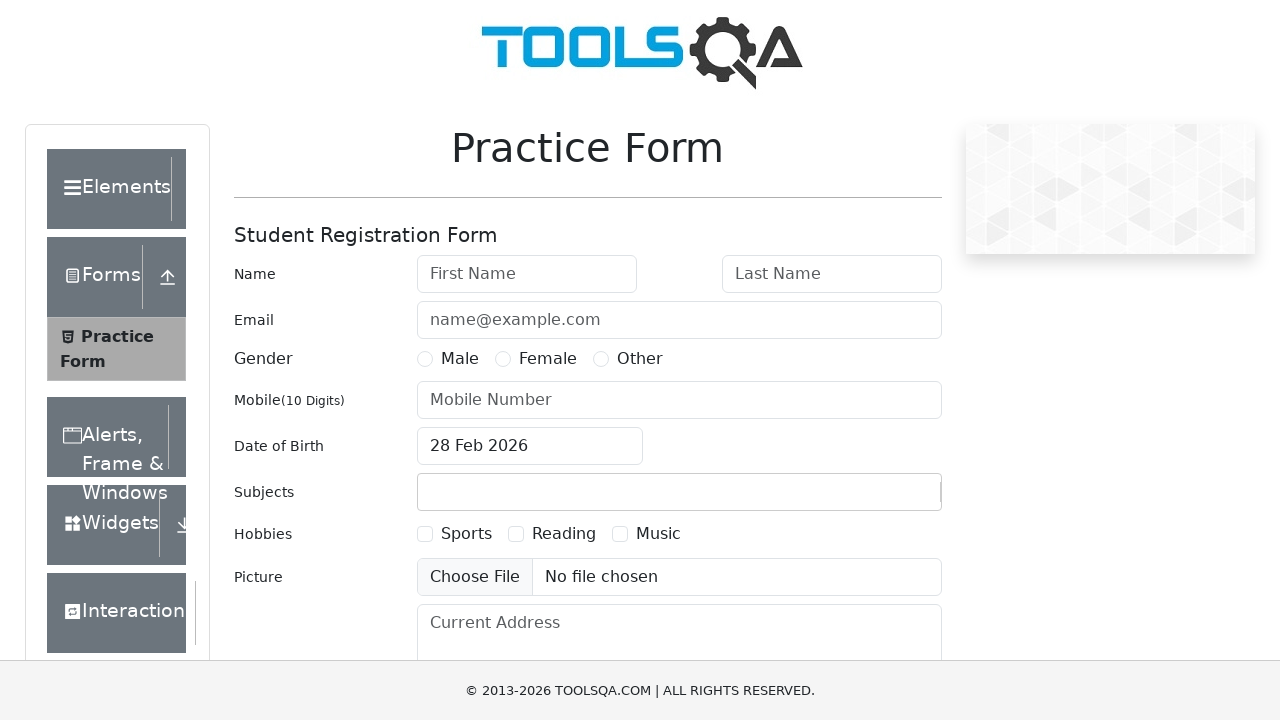